Fills out a product registration form by entering data into multiple fields including code, brand, type, category, price, cost, and observations, then submits the form

Starting URL: https://eng-pablo-tec.github.io/curso-idiomas-e-produtos/

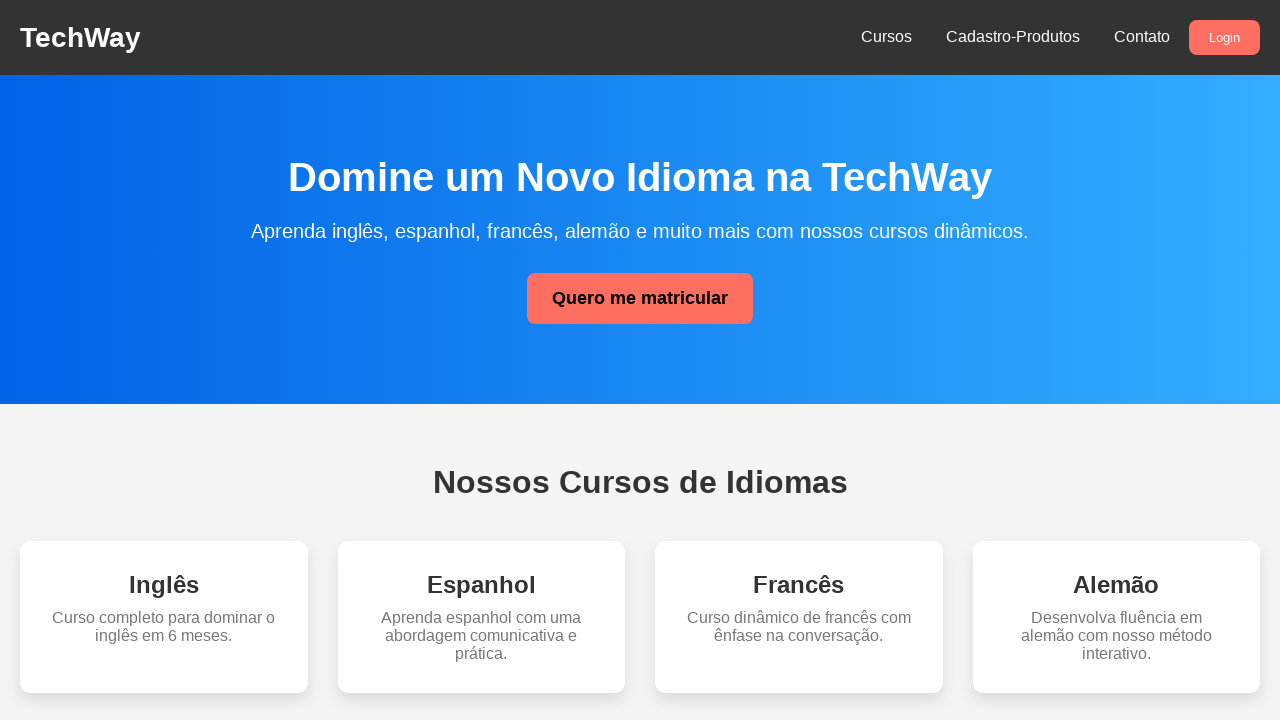

Located all navigation links
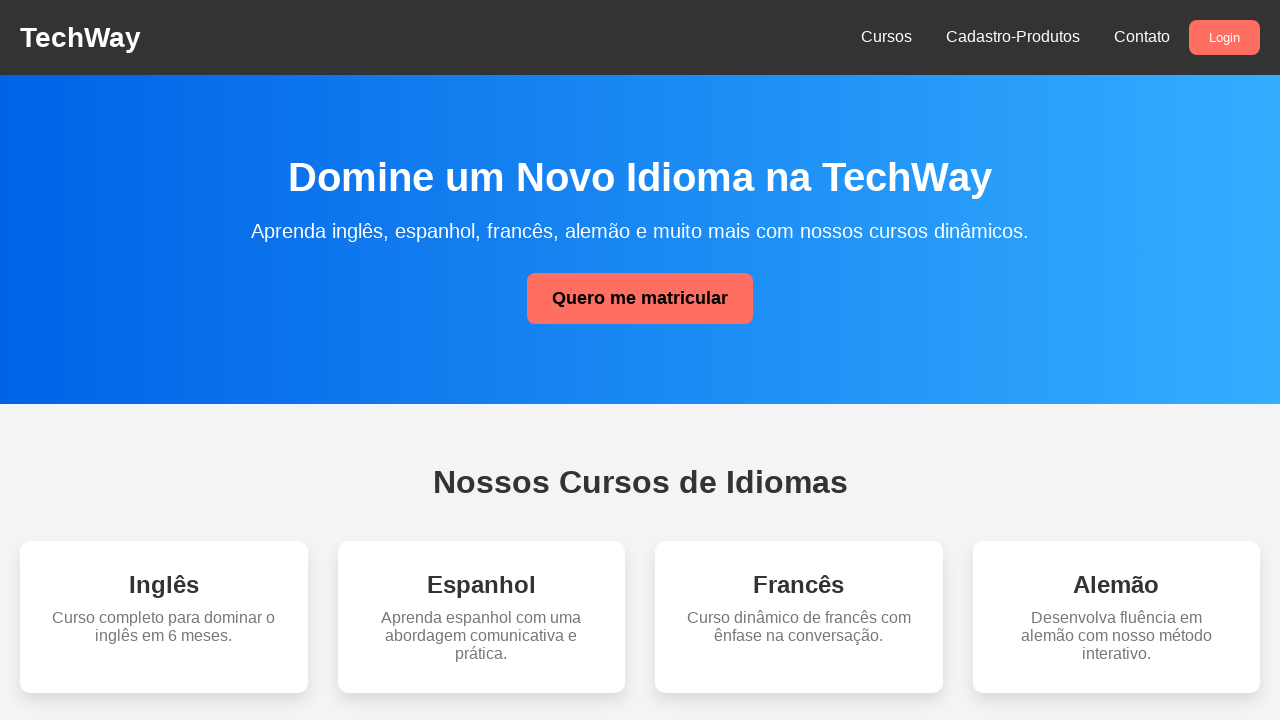

Clicked 'Cadastro' link with Ctrl+Click to open in new tab at (1013, 36) on .nav-link >> nth=1
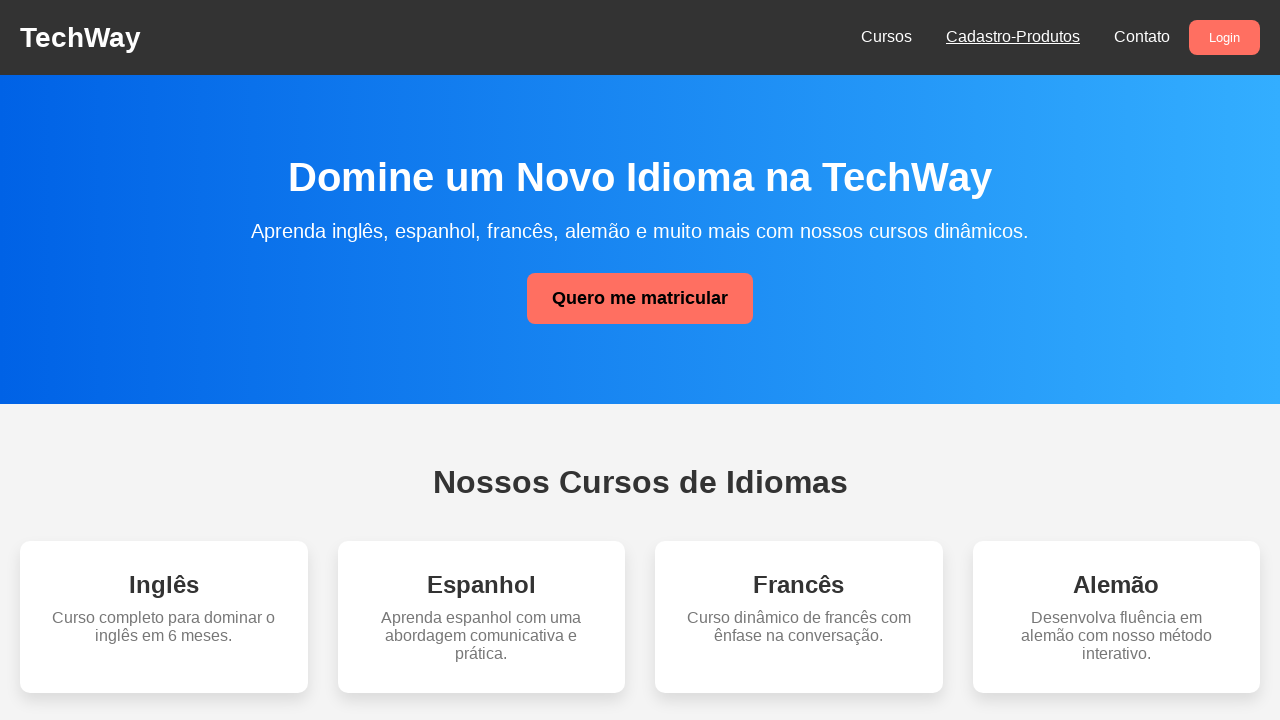

Switched to newly opened registration form tab
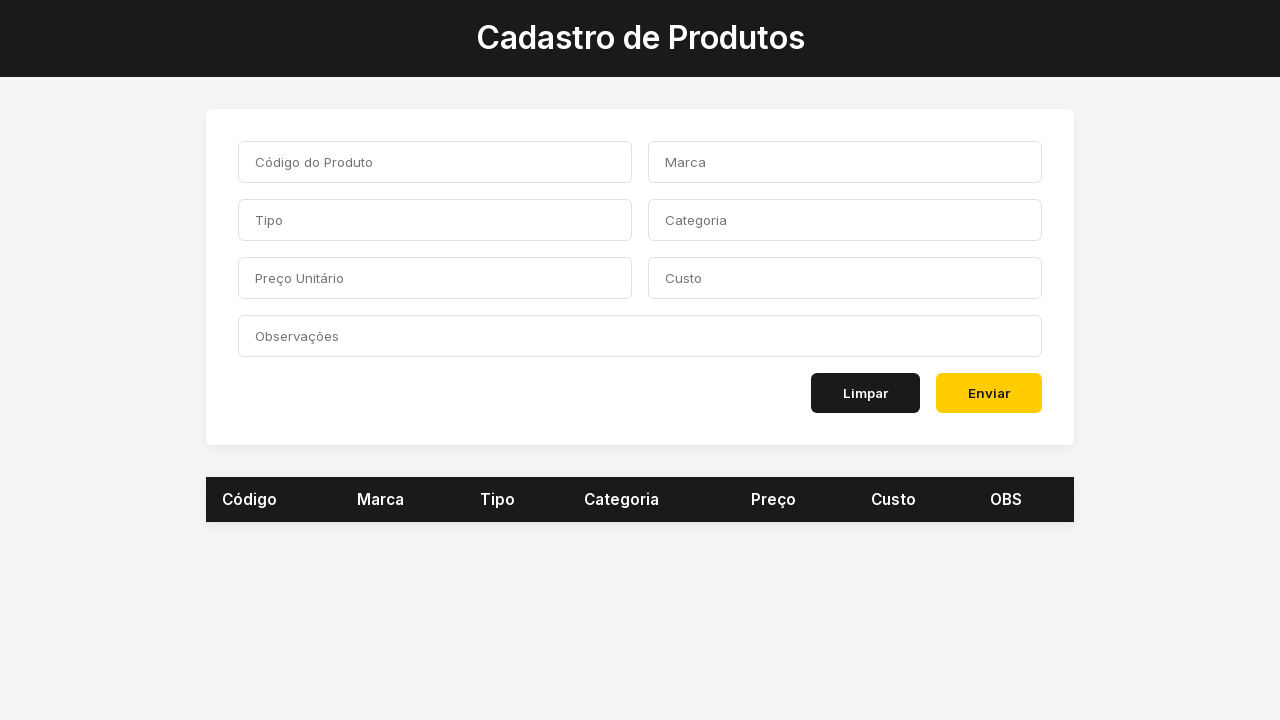

Filled product code field with 'PROD-2024-001' on #codigo
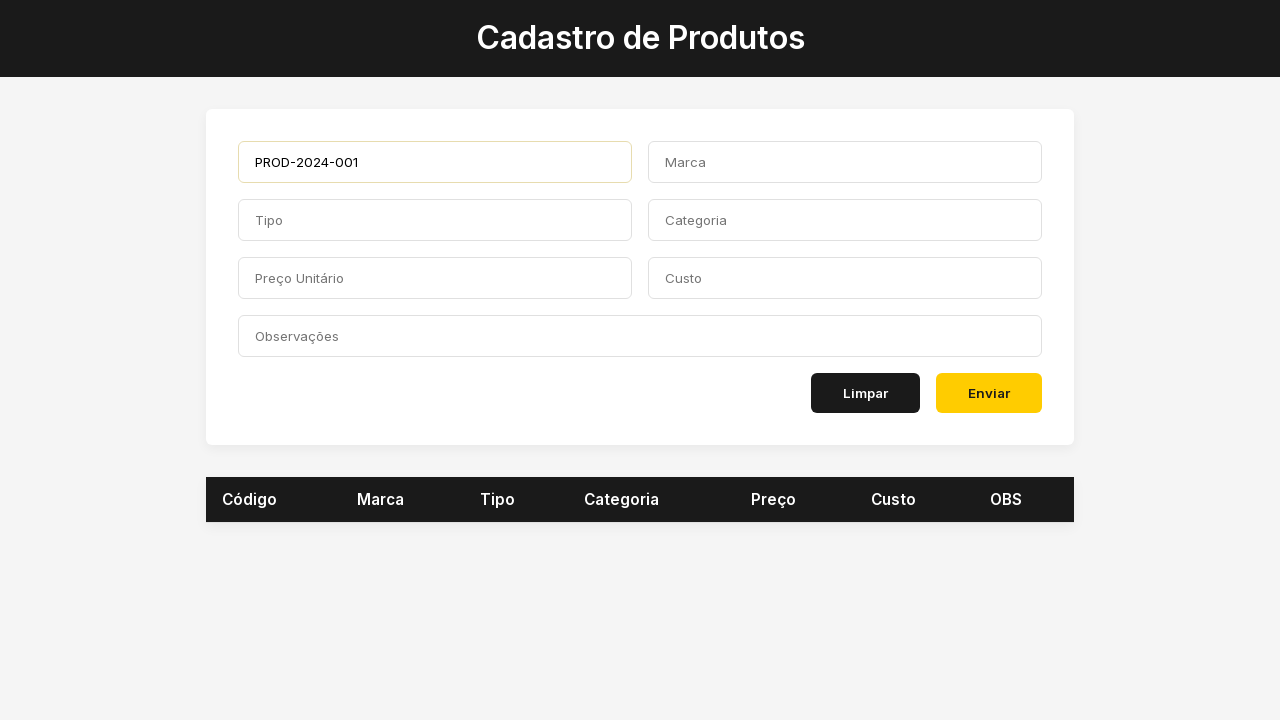

Filled brand field with 'TestBrand' on #marca
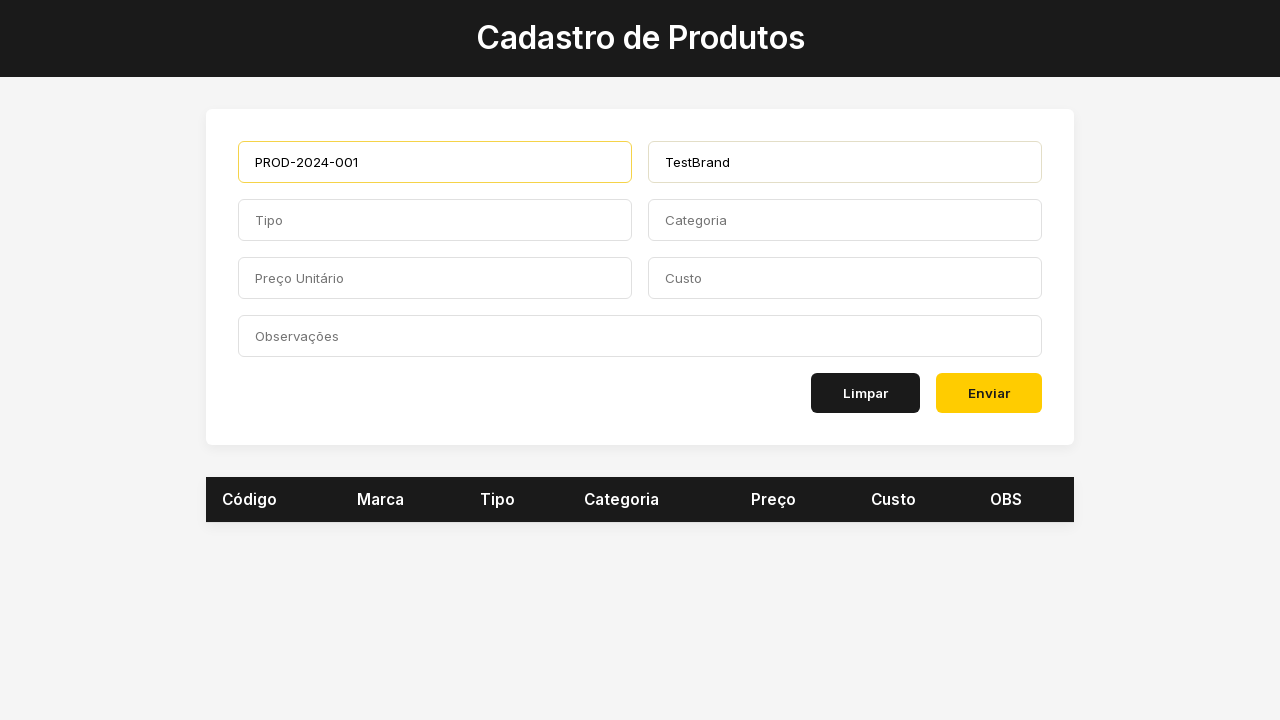

Filled type field with 'Electronics' on #tipo
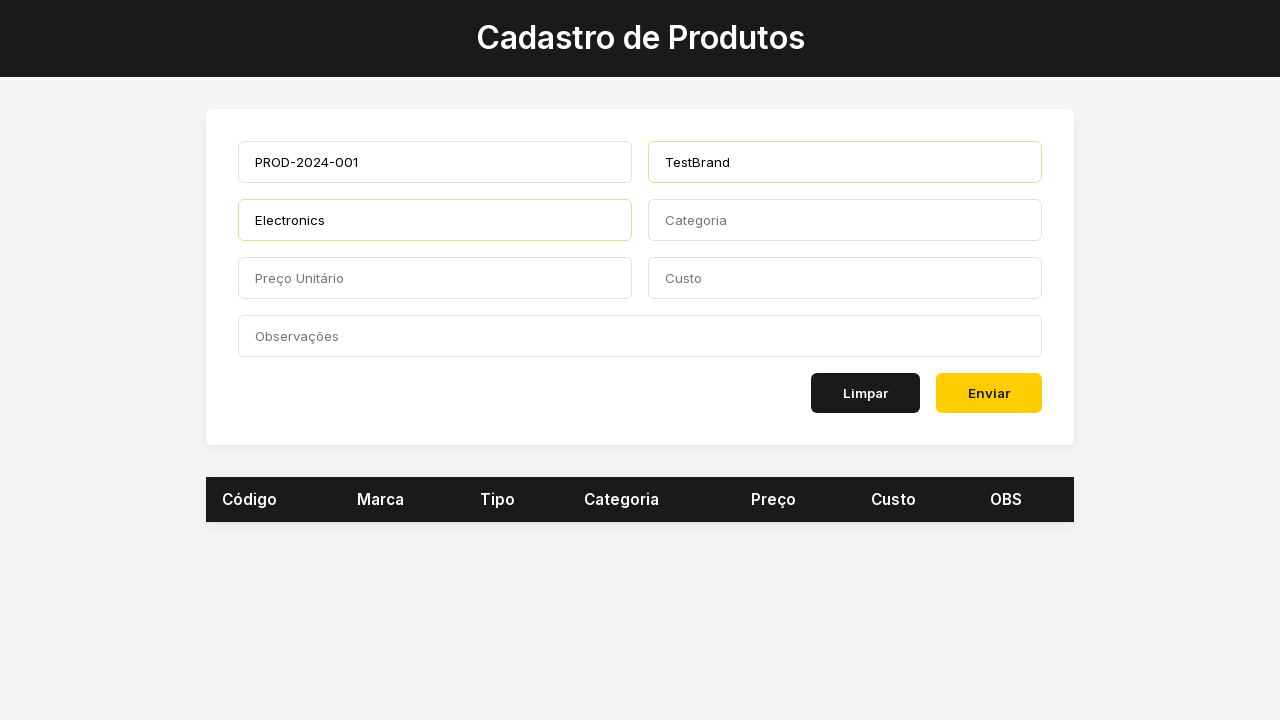

Filled category field with '1' on #categoria
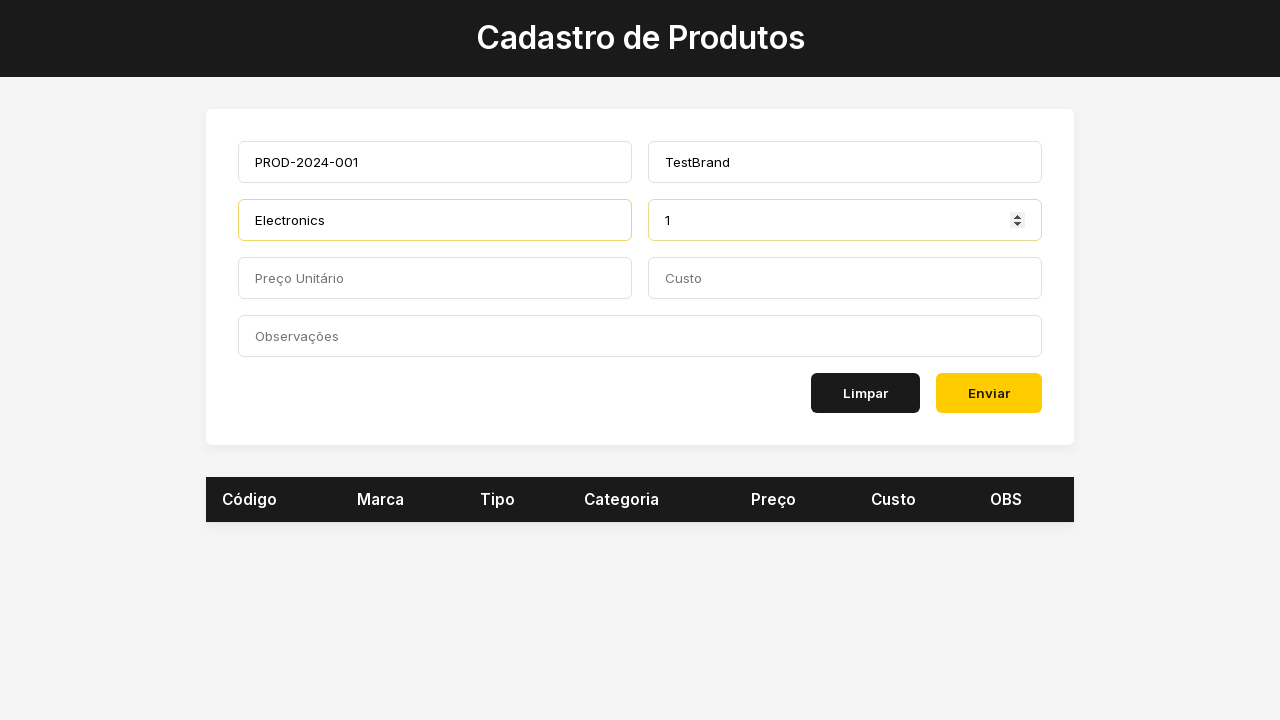

Filled price field with '1.50' on #preco
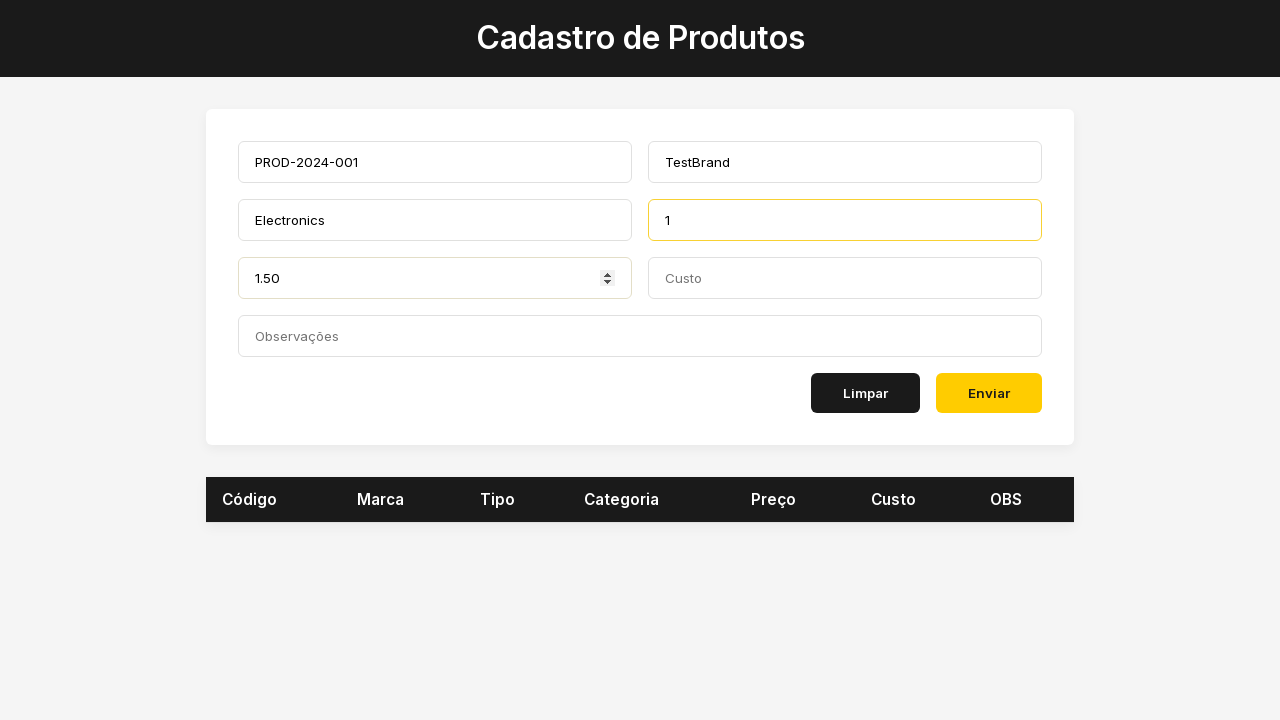

Filled cost field with '3' on #custo
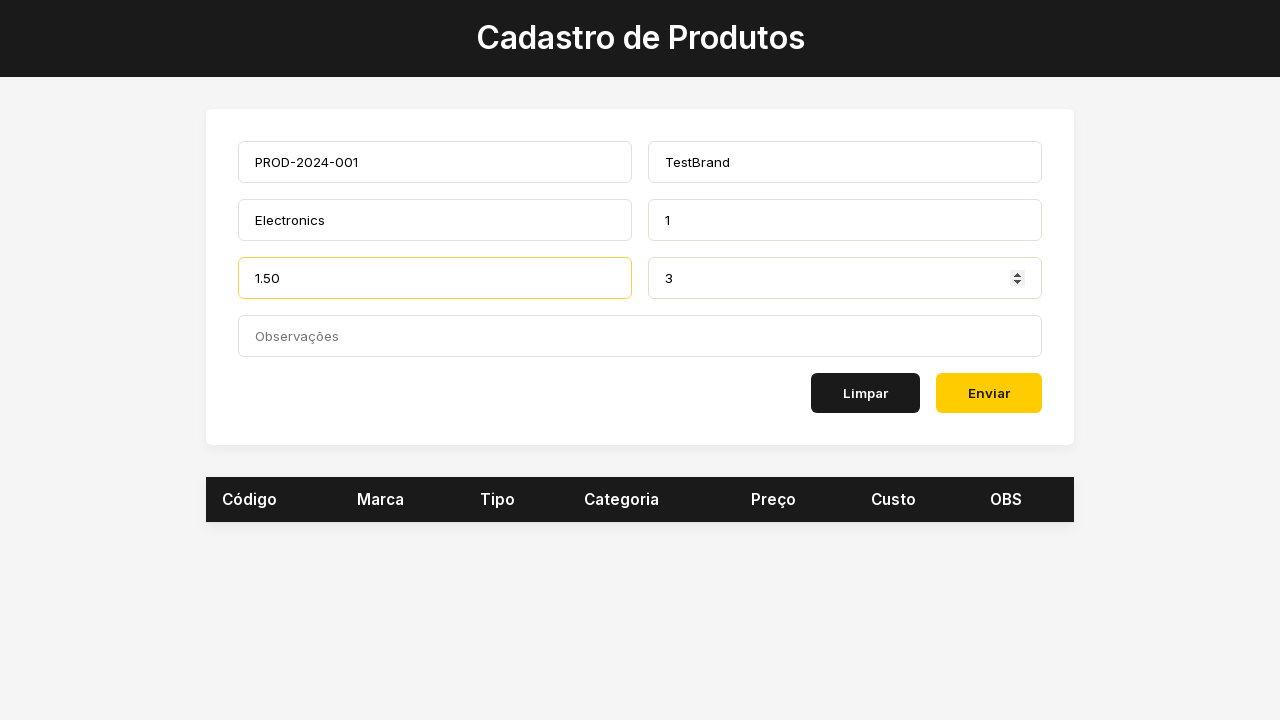

Filled observations field with test description on #obs
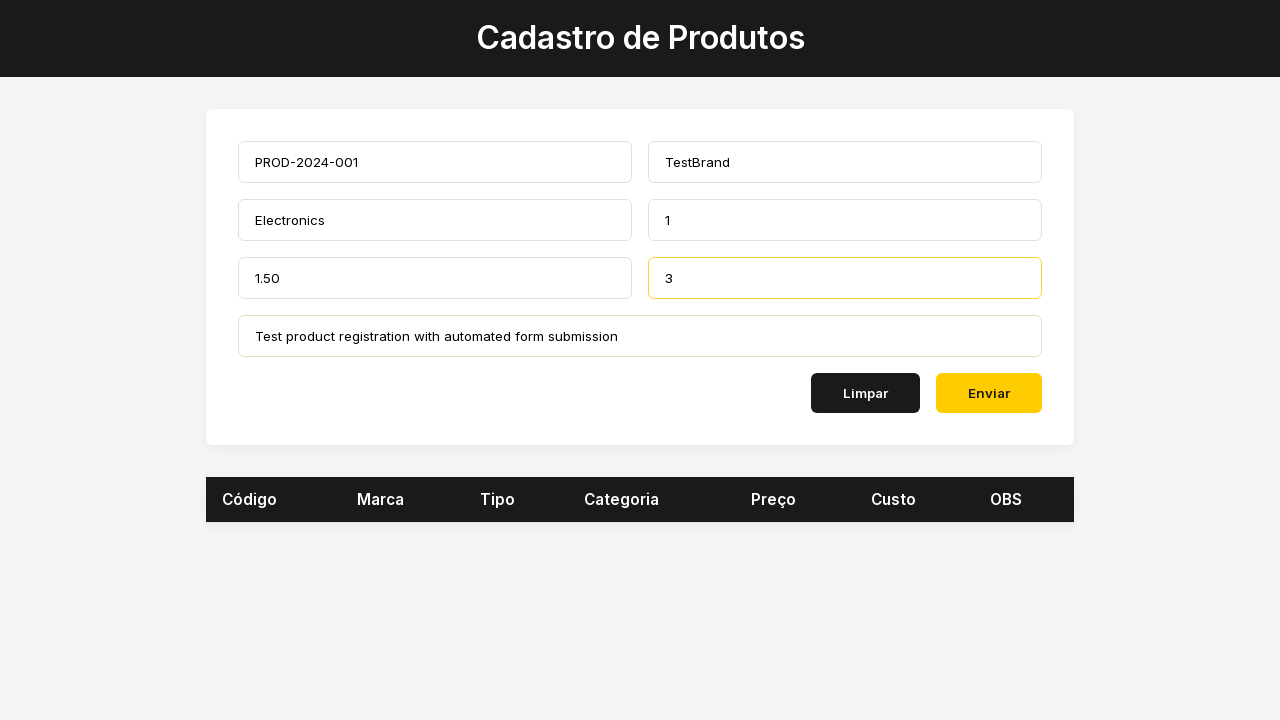

Clicked submit button to submit the registration form at (989, 393) on .enviar
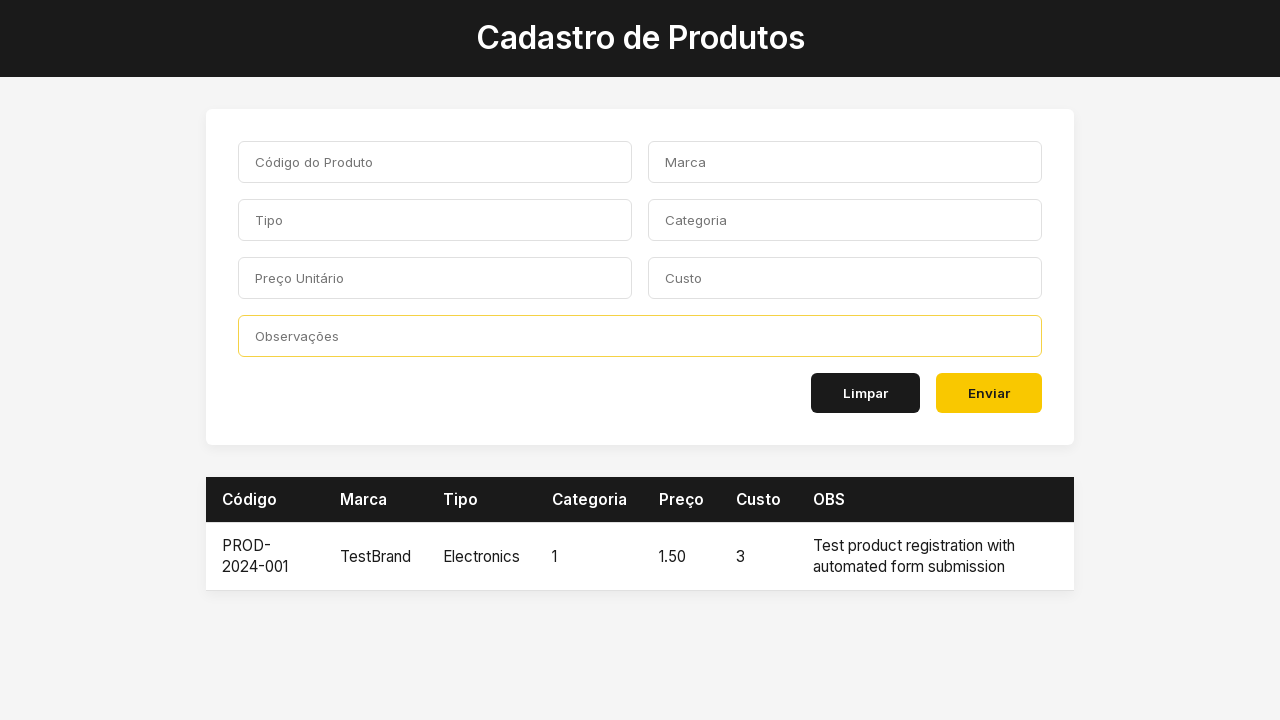

Waited 2 seconds for form submission to complete
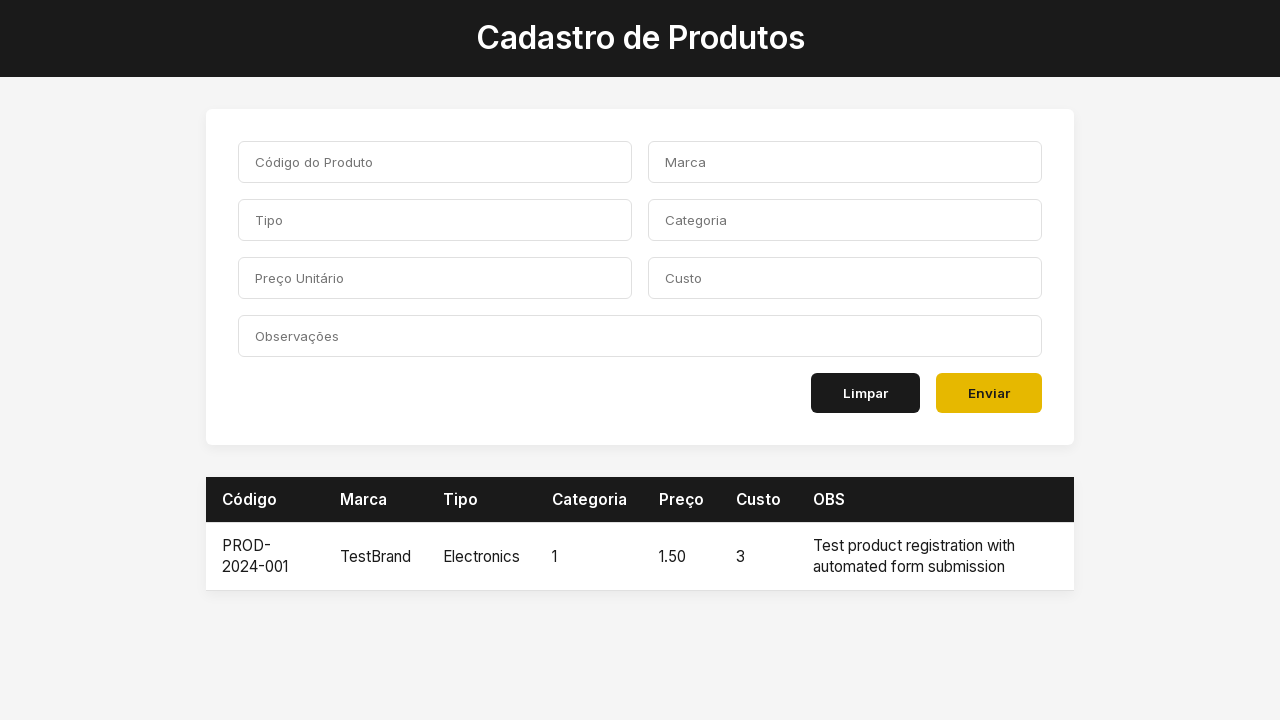

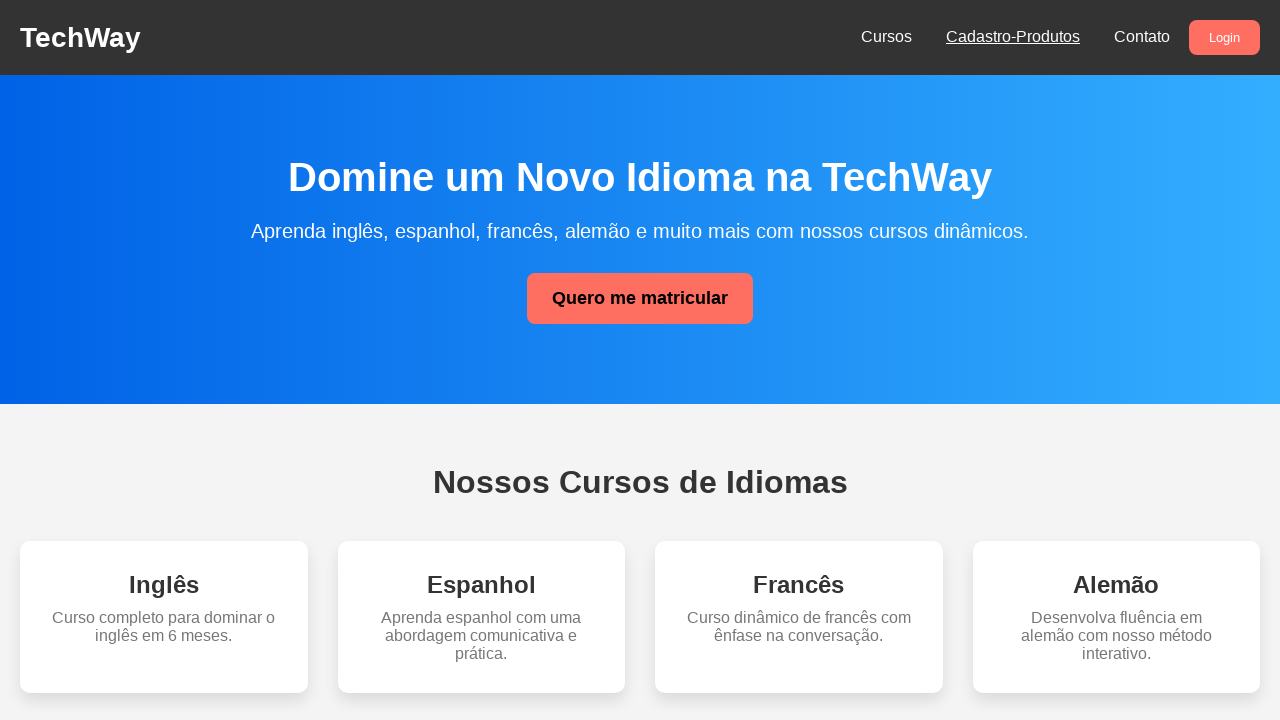